Tests that clicking the SignIn link navigates to the login page by verifying the URL contains "login"

Starting URL: https://automationplayground.com/crm/

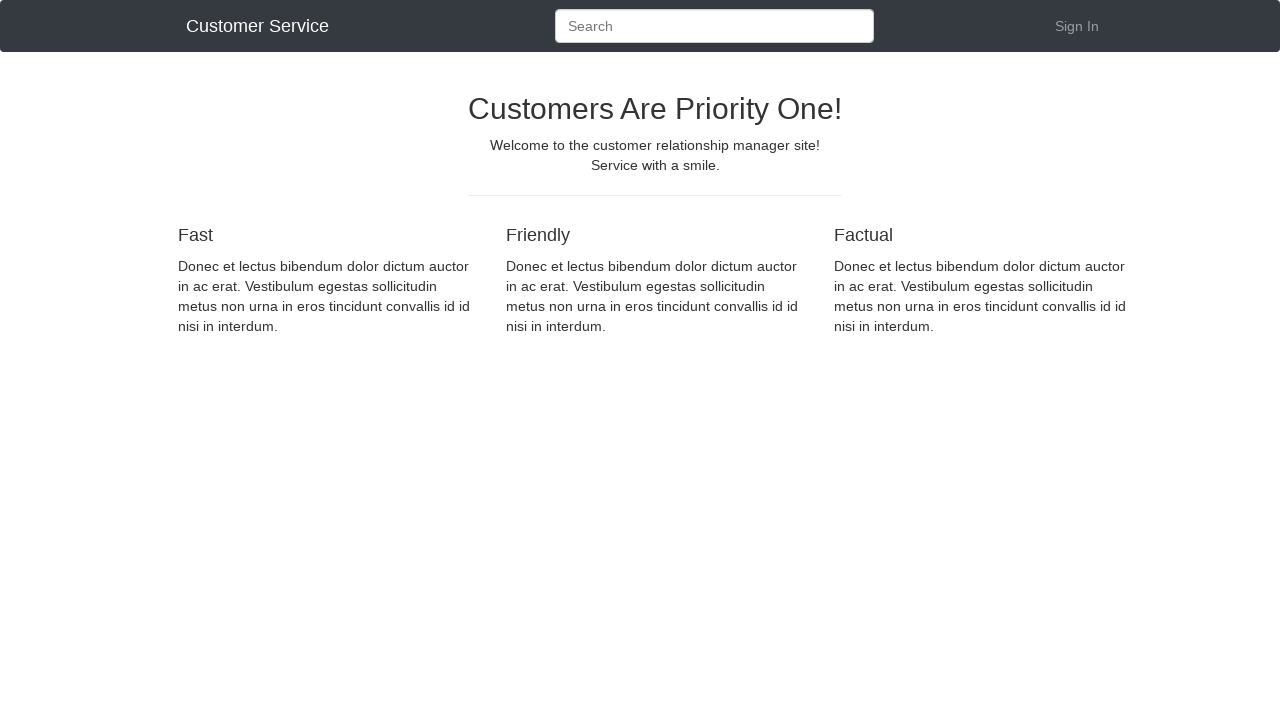

Clicked on SignIn link at (1077, 26) on #SignIn
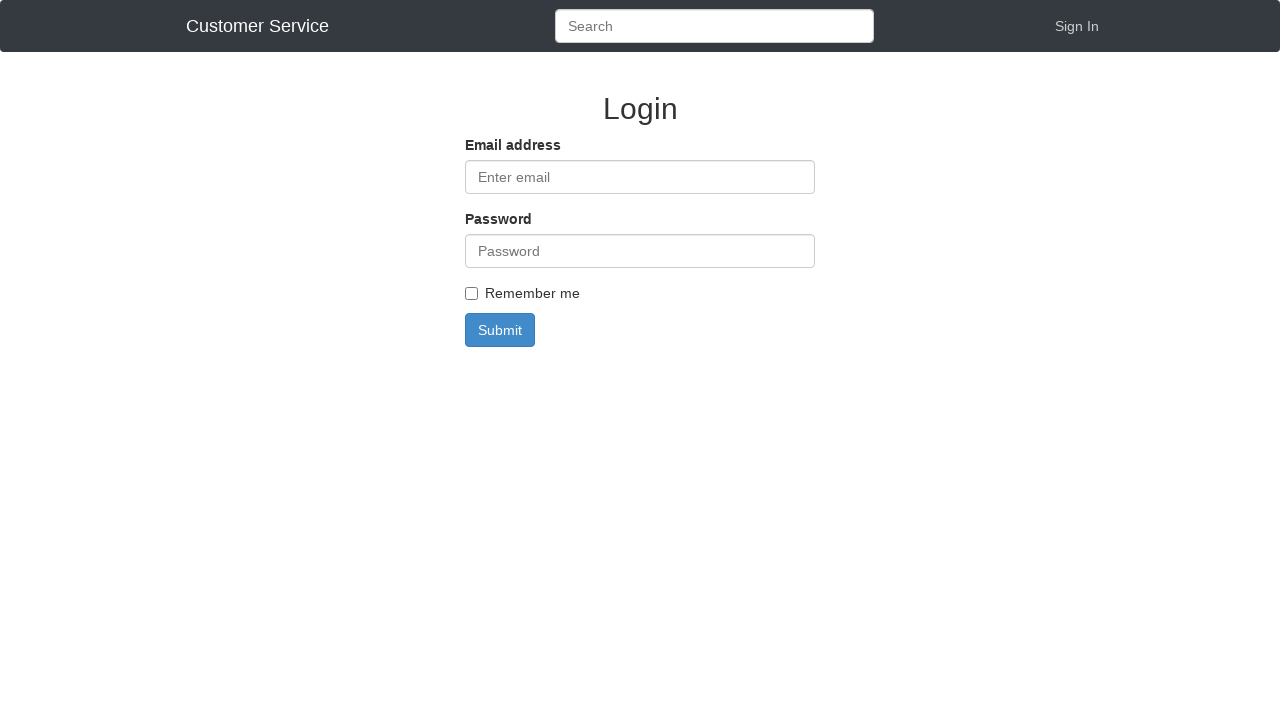

Verified navigation to login page - URL contains 'login'
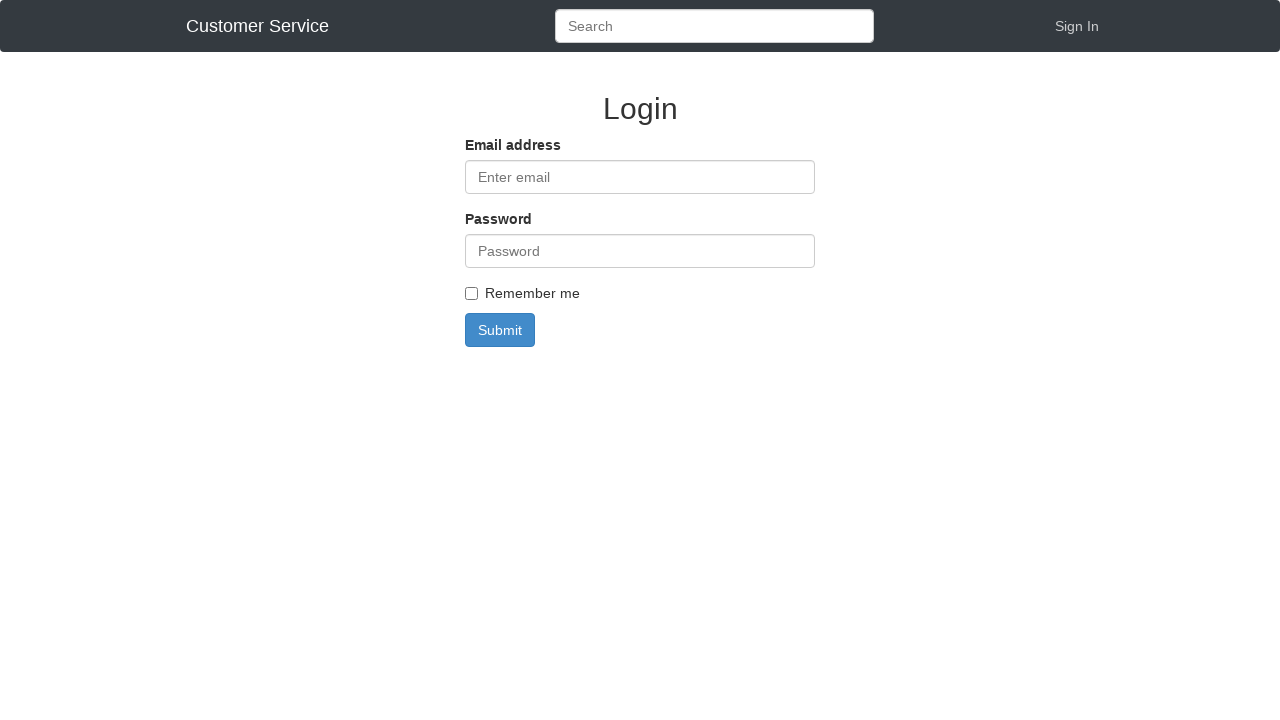

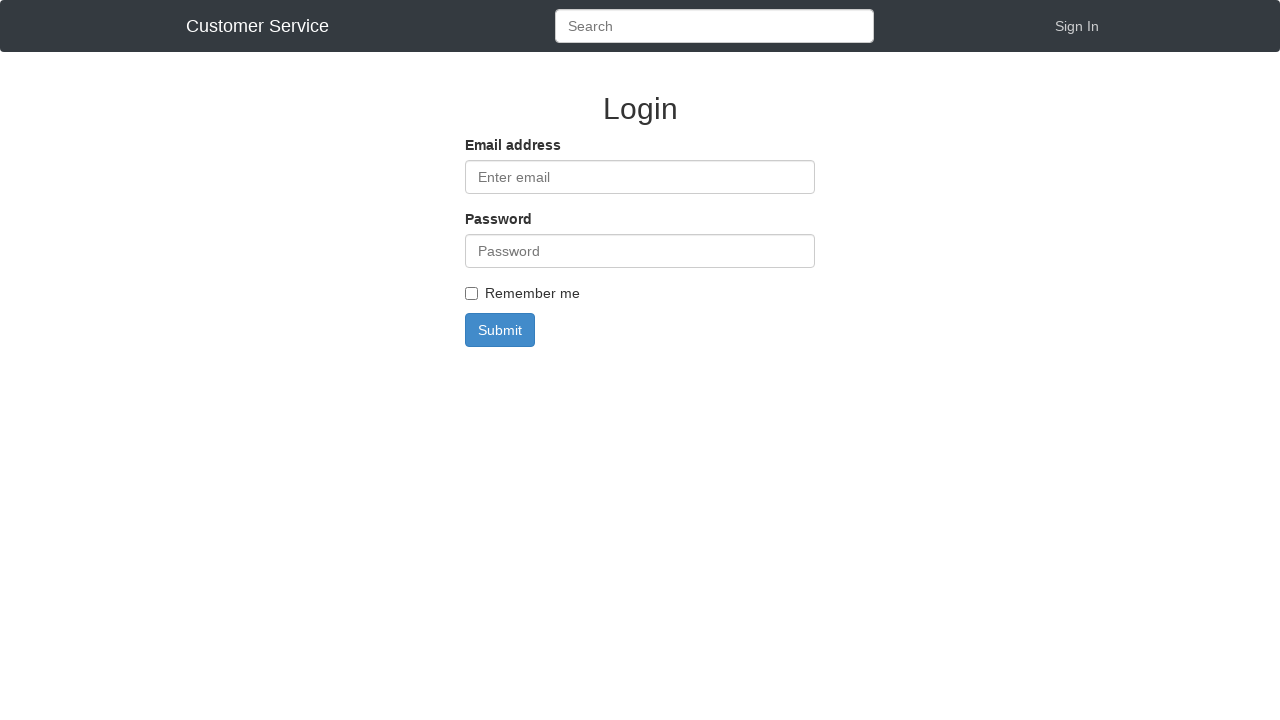